Tests the DemoQA practice form by filling out personal information fields (first name, last name, email, phone number, gender) and submitting the form to verify successful submission message

Starting URL: https://demoqa.com/automation-practice-form

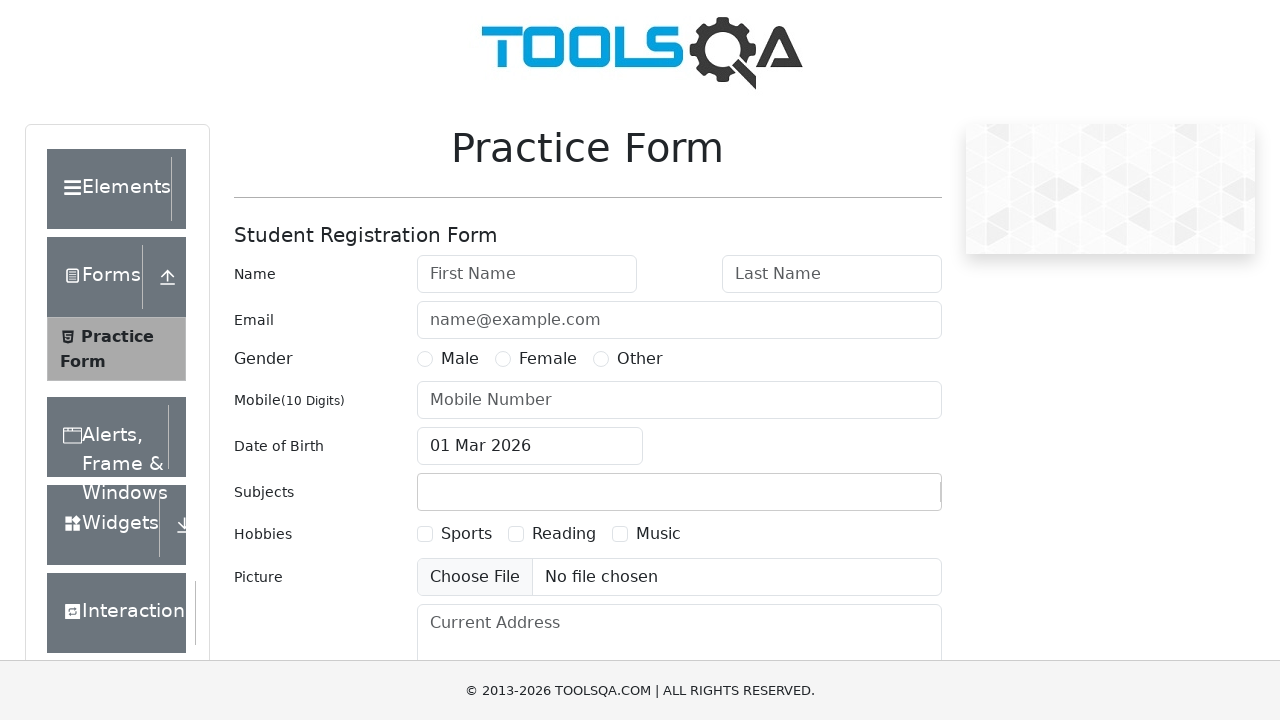

First name input field loaded
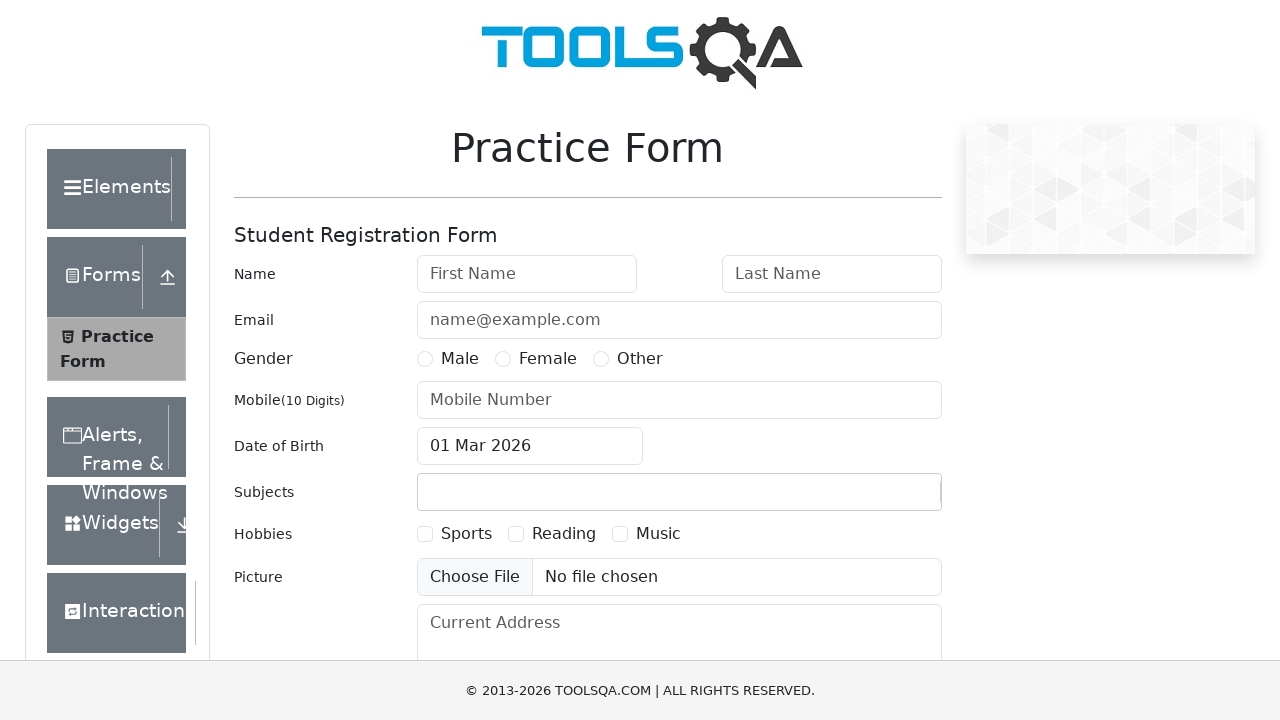

Filled first name field with 'Bob' on input#firstName
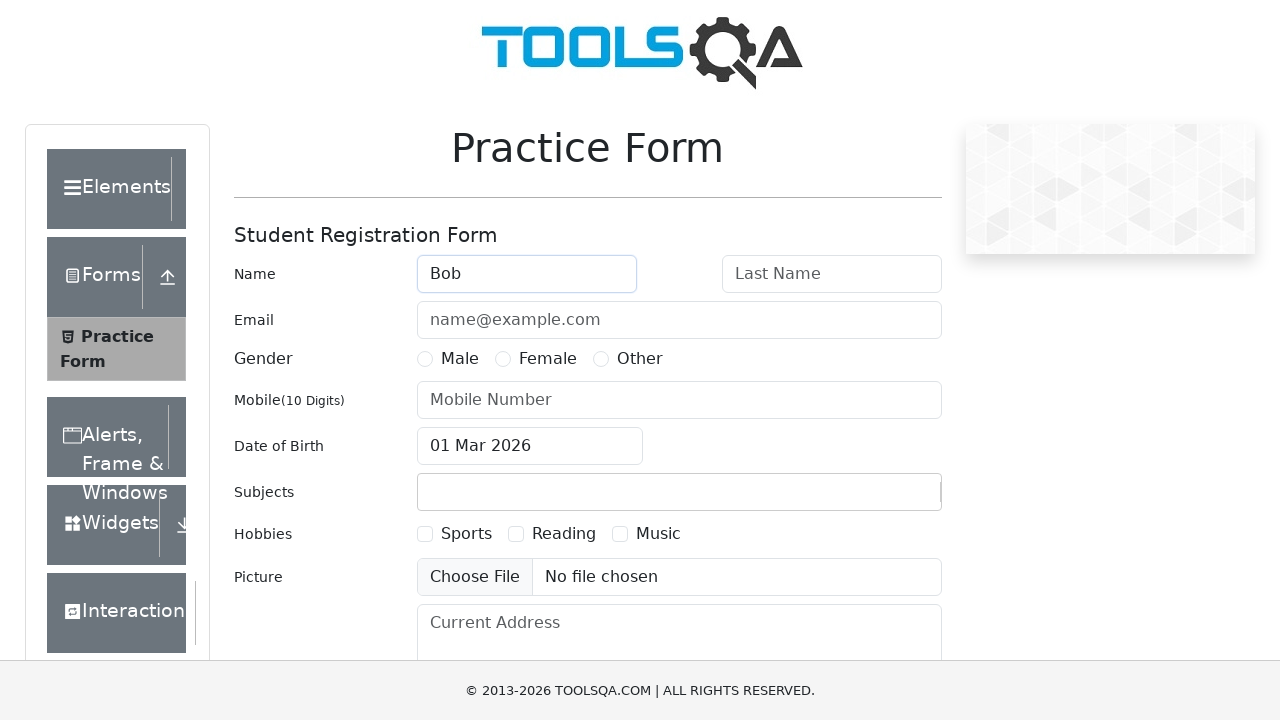

Filled last name field with 'Boboc' on input#lastName
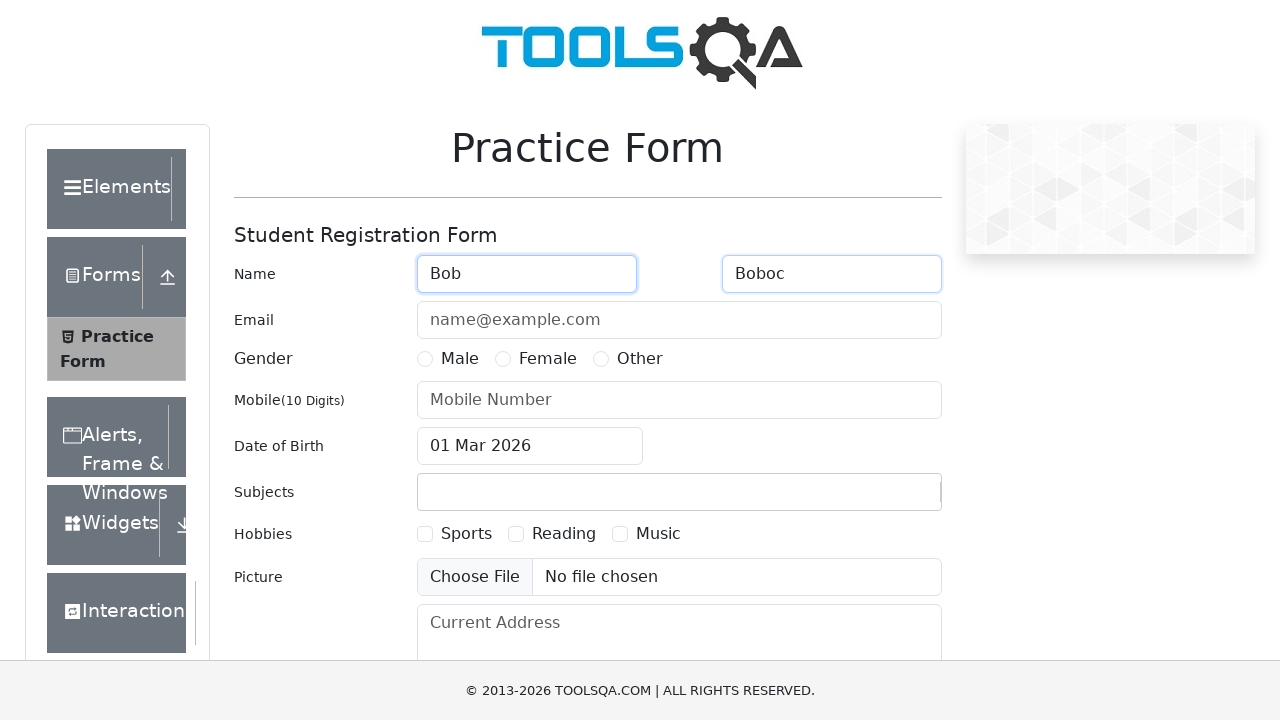

Filled email field with 'test@gmail.com' on input#userEmail
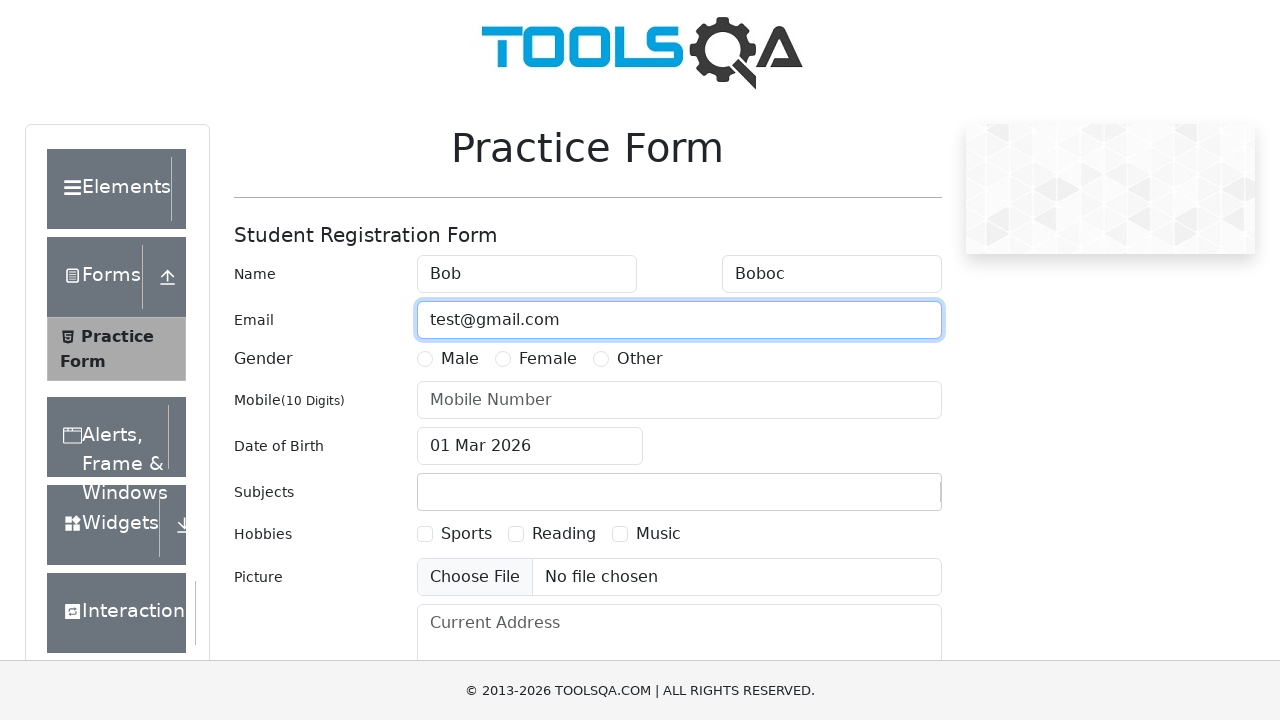

Filled phone number field with '1234567890' on input#userNumber
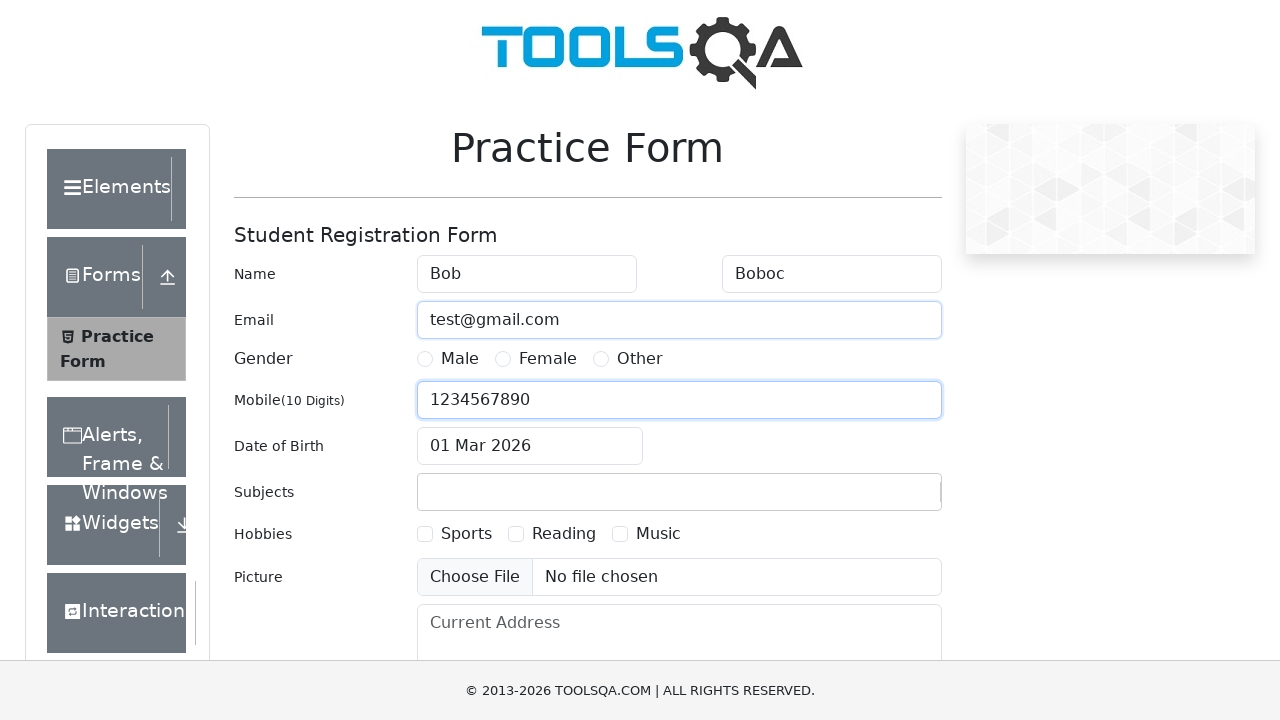

Selected Male gender option at (460, 359) on label[for='gender-radio-1']
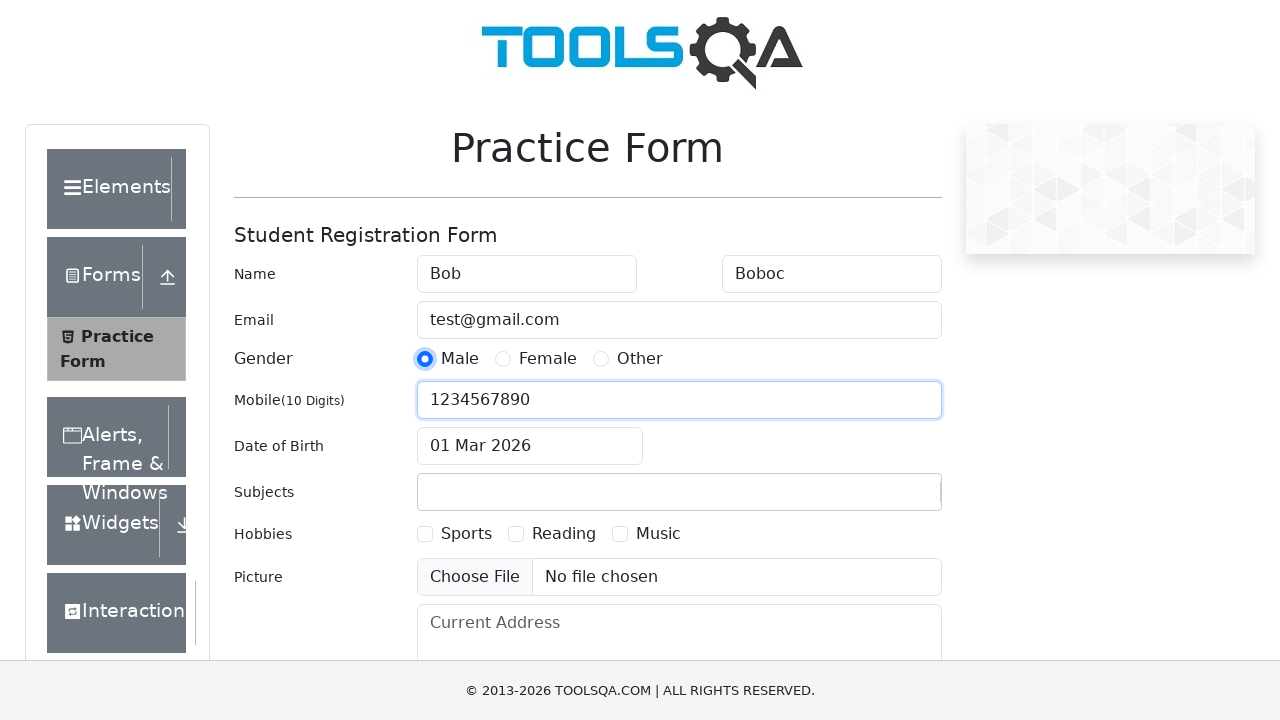

Scrolled down to reveal submit button
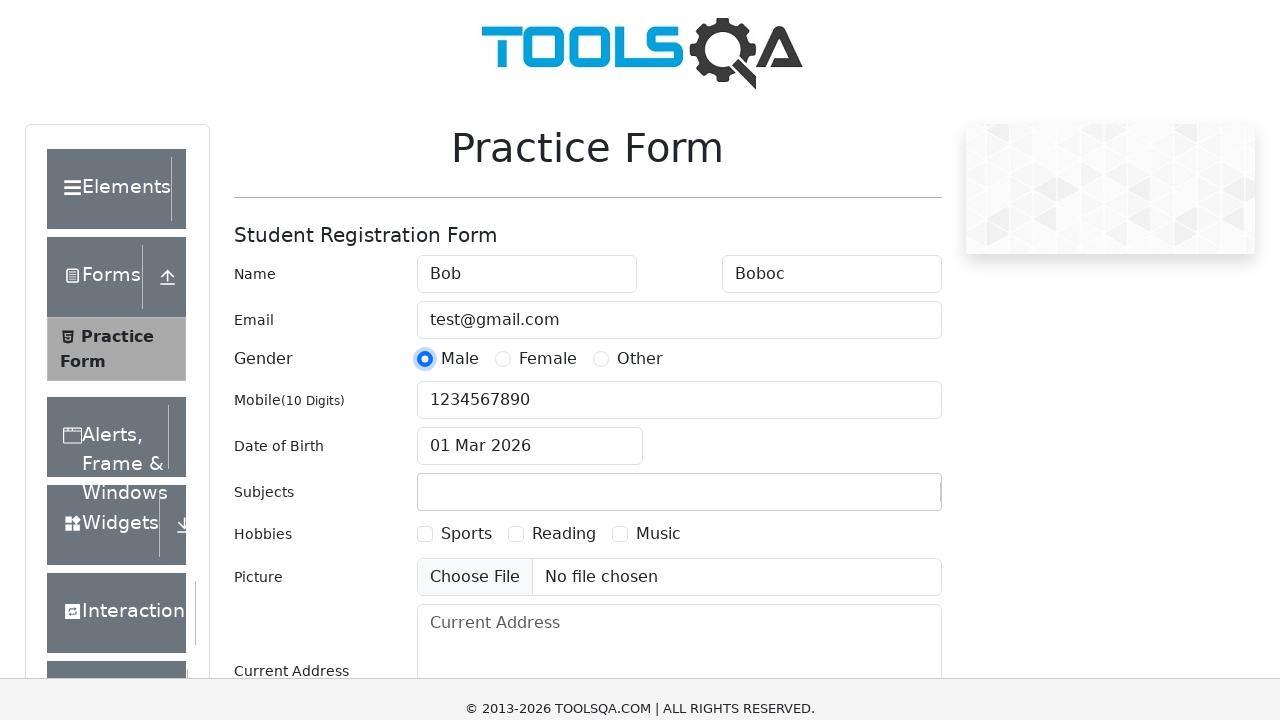

Clicked submit button to submit the form at (885, 499) on #submit
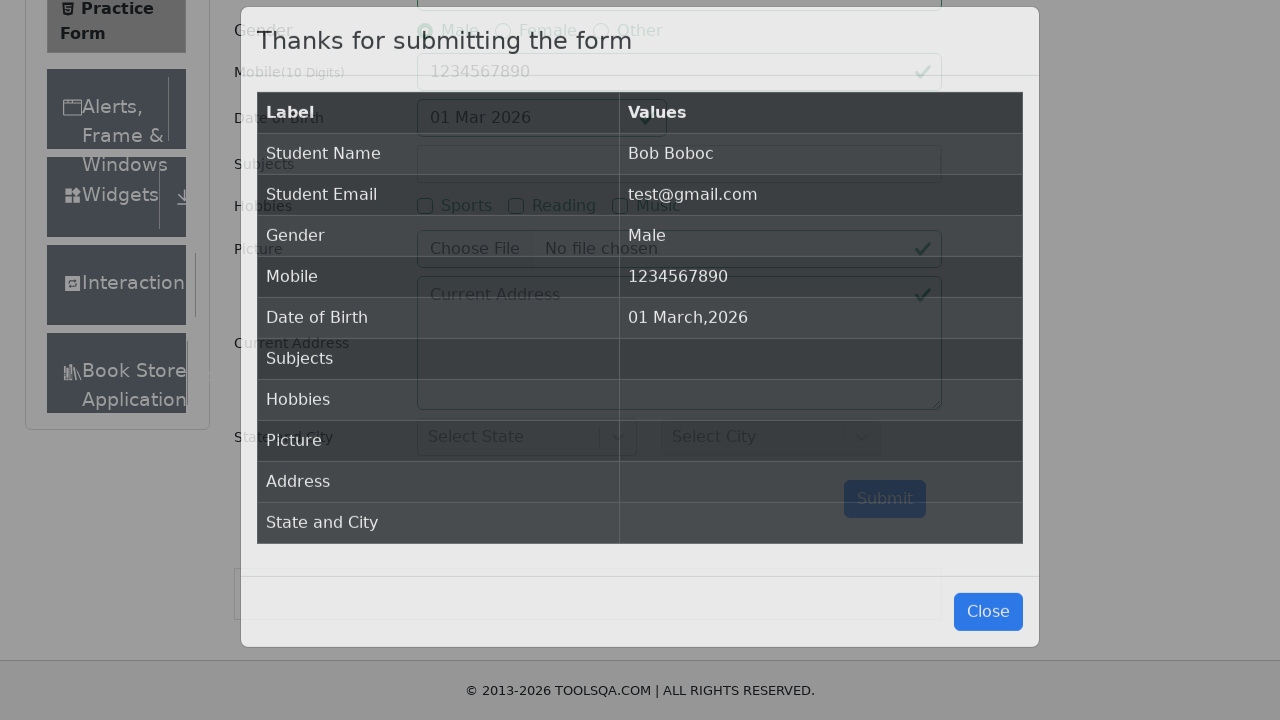

Success modal appeared confirming form submission
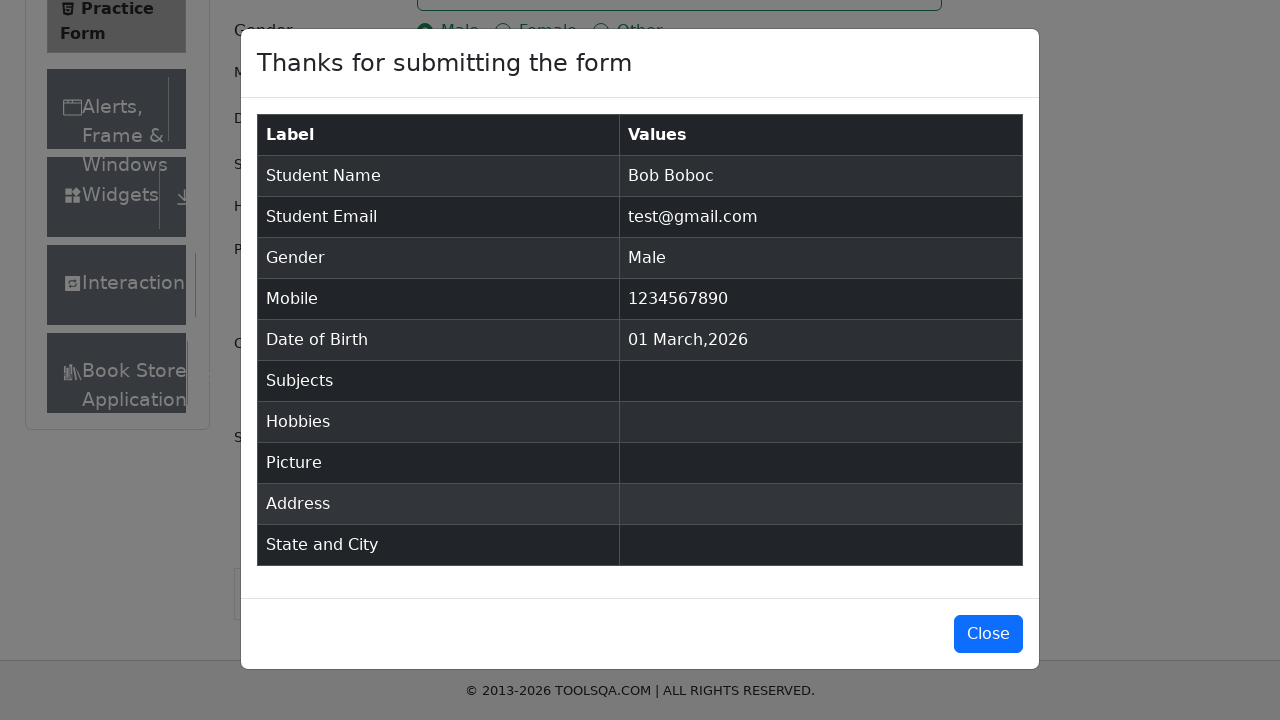

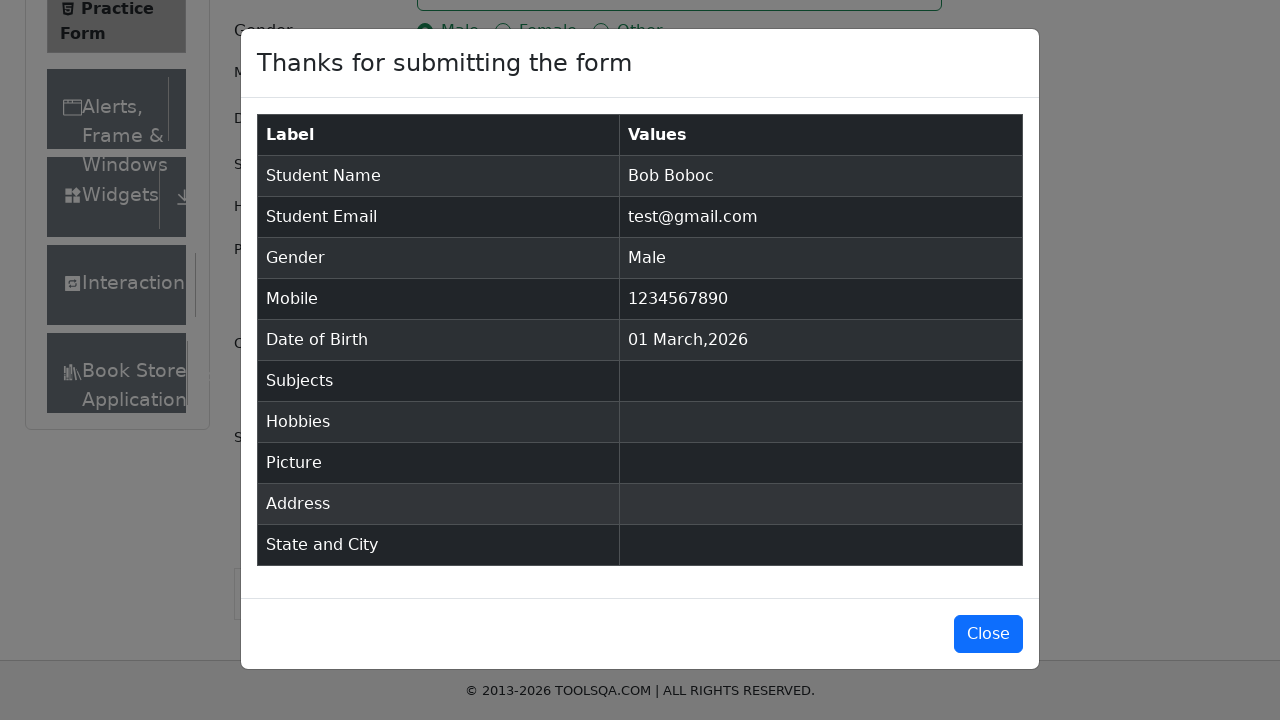